Tests a form submission flow by clicking a dynamically calculated link, then filling out a form with personal information (first name, last name, city, country) and submitting it

Starting URL: http://suninjuly.github.io/find_link_text

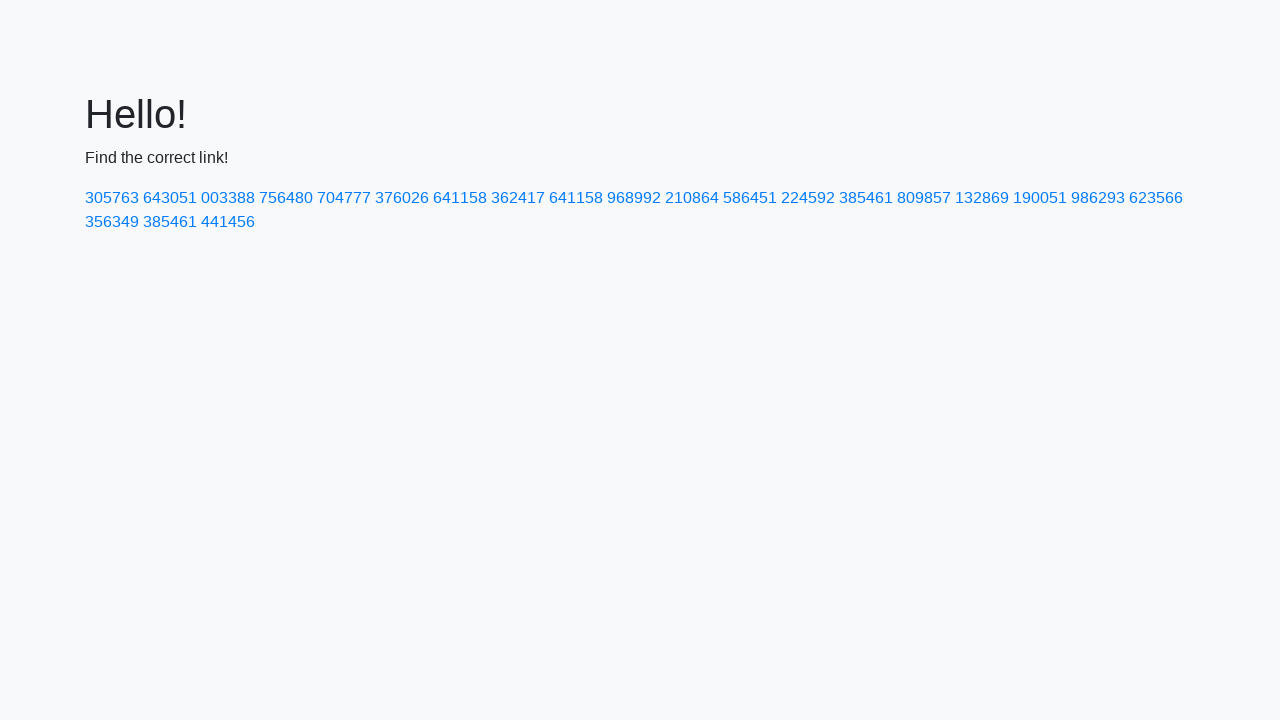

Clicked dynamically calculated link with text '224592' at (808, 198) on text=224592
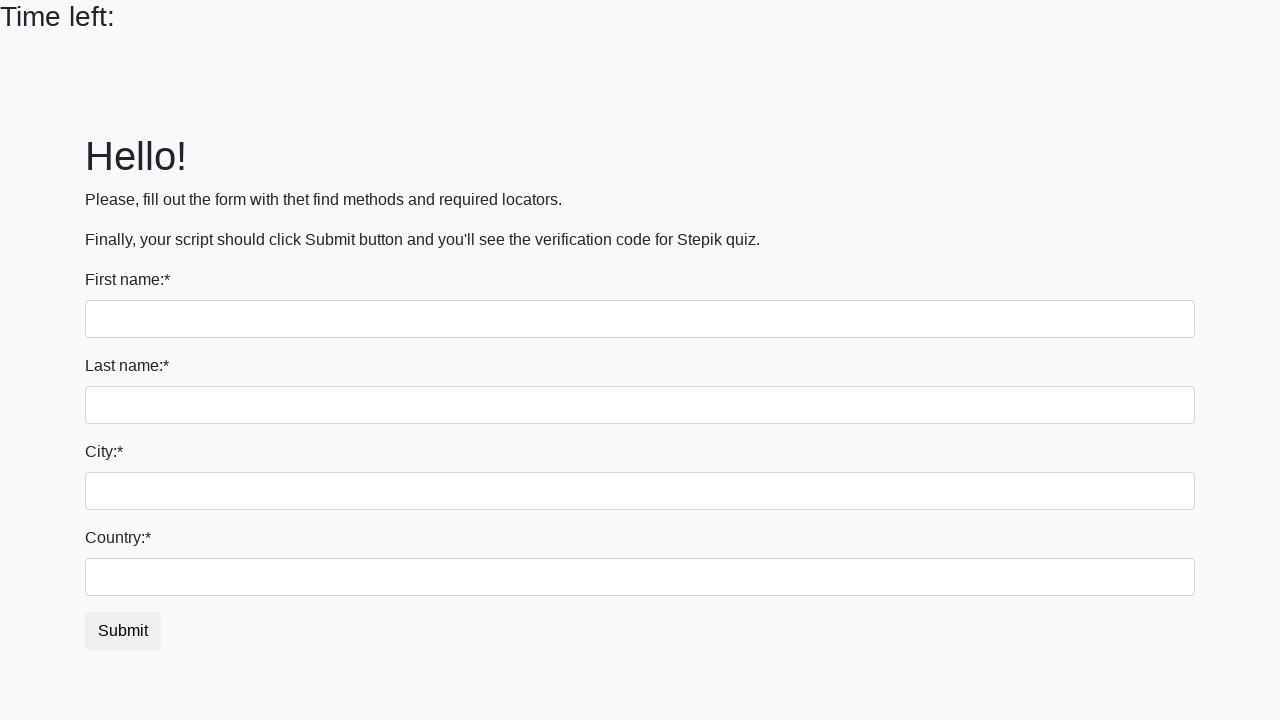

Filled first name field with 'Ivan' on input
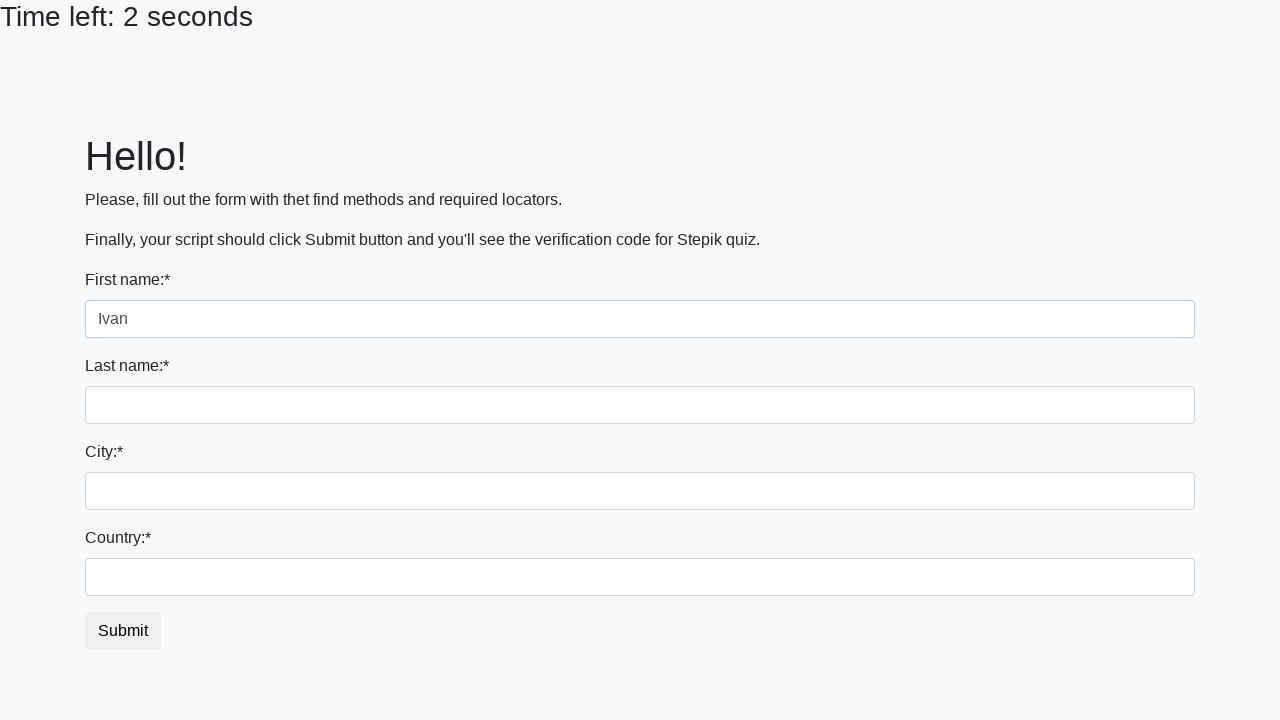

Filled last name field with 'Petrov' on input[name='last_name']
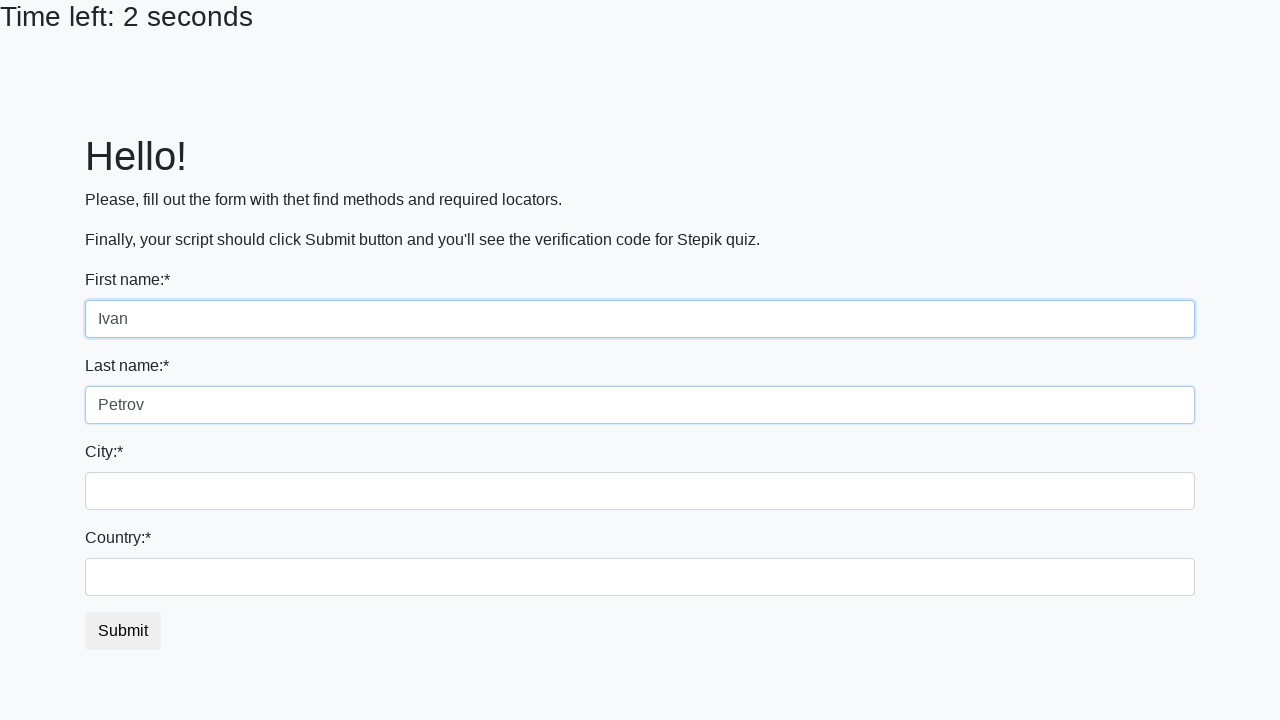

Filled city field with 'Smolensk' on .city
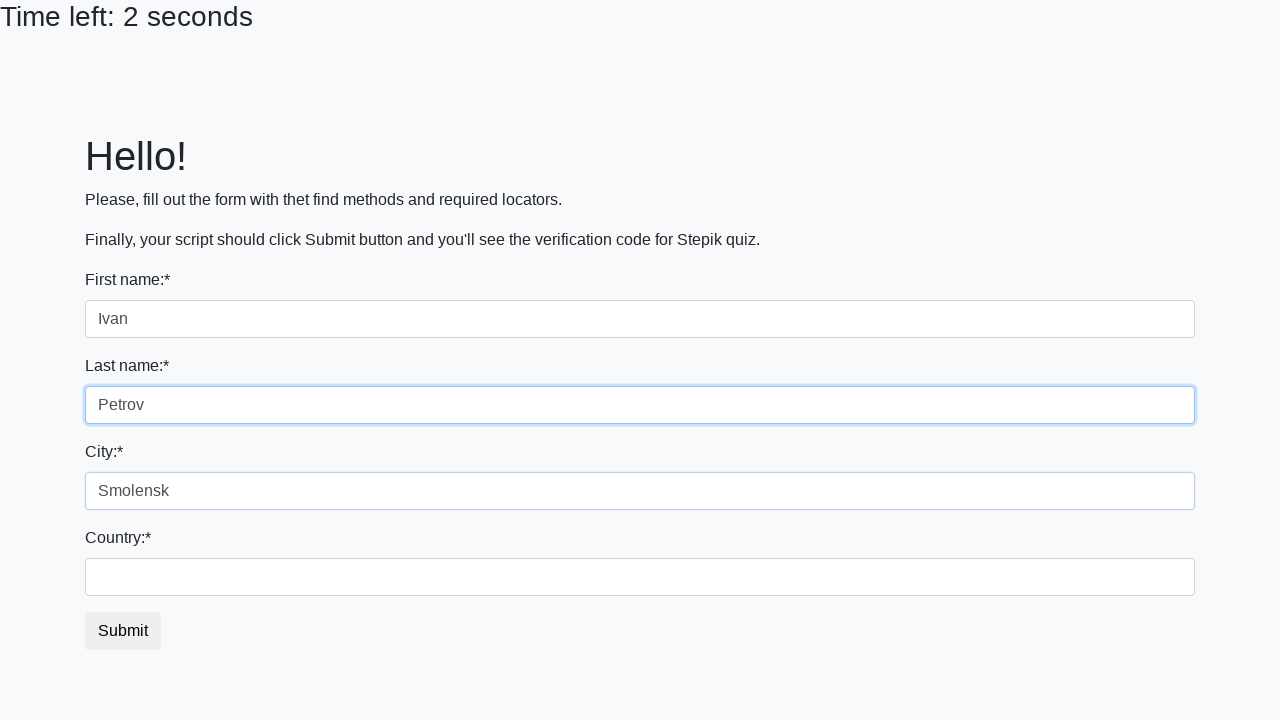

Filled country field with 'Russia' on #country
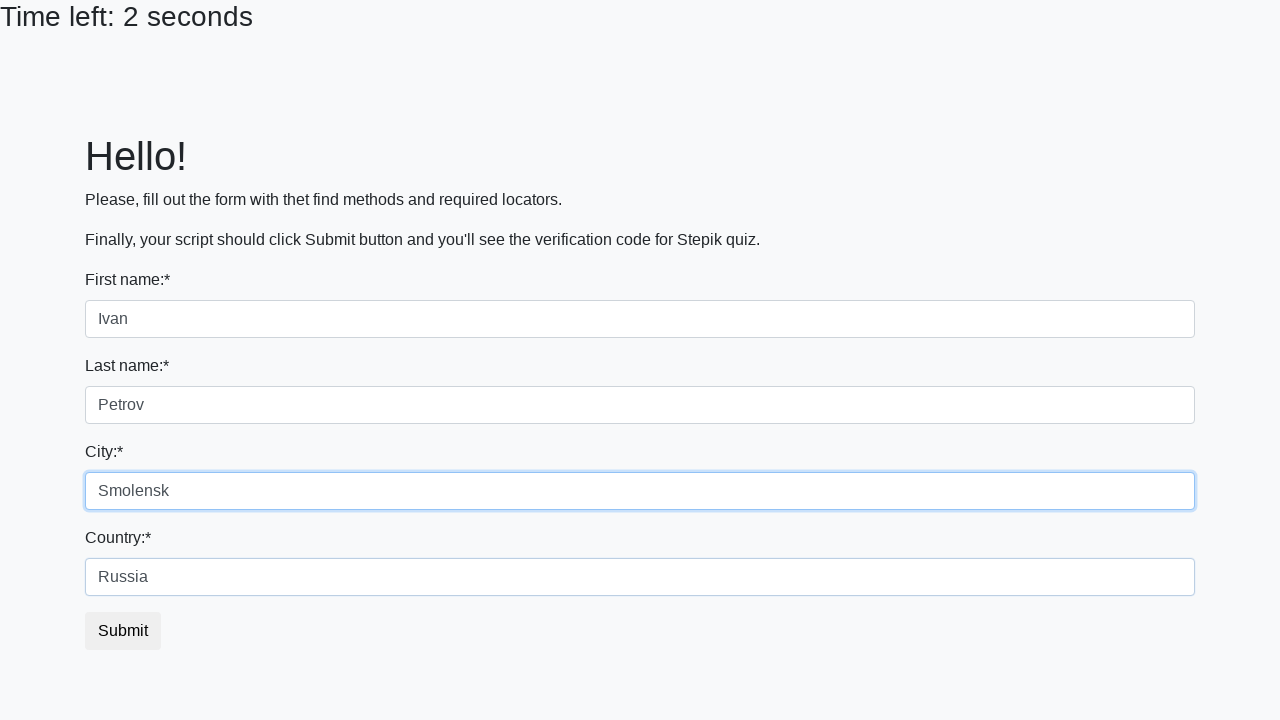

Clicked submit button to complete form submission at (123, 631) on button.btn
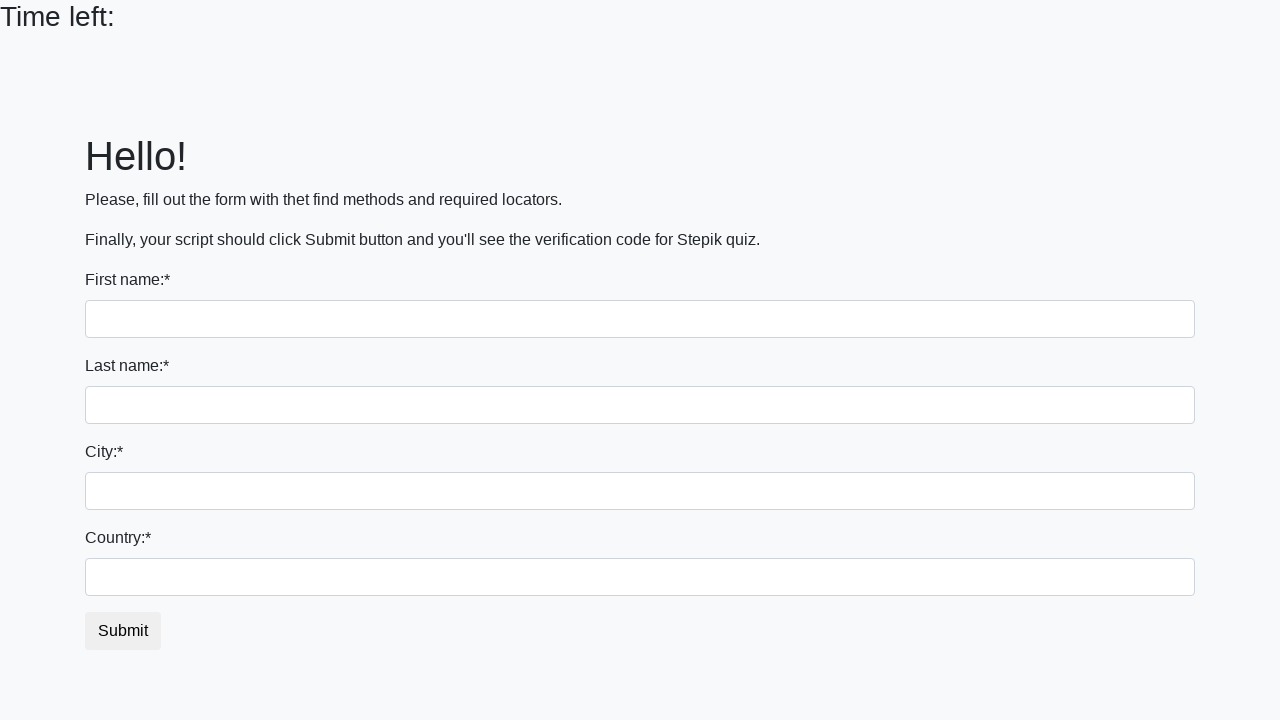

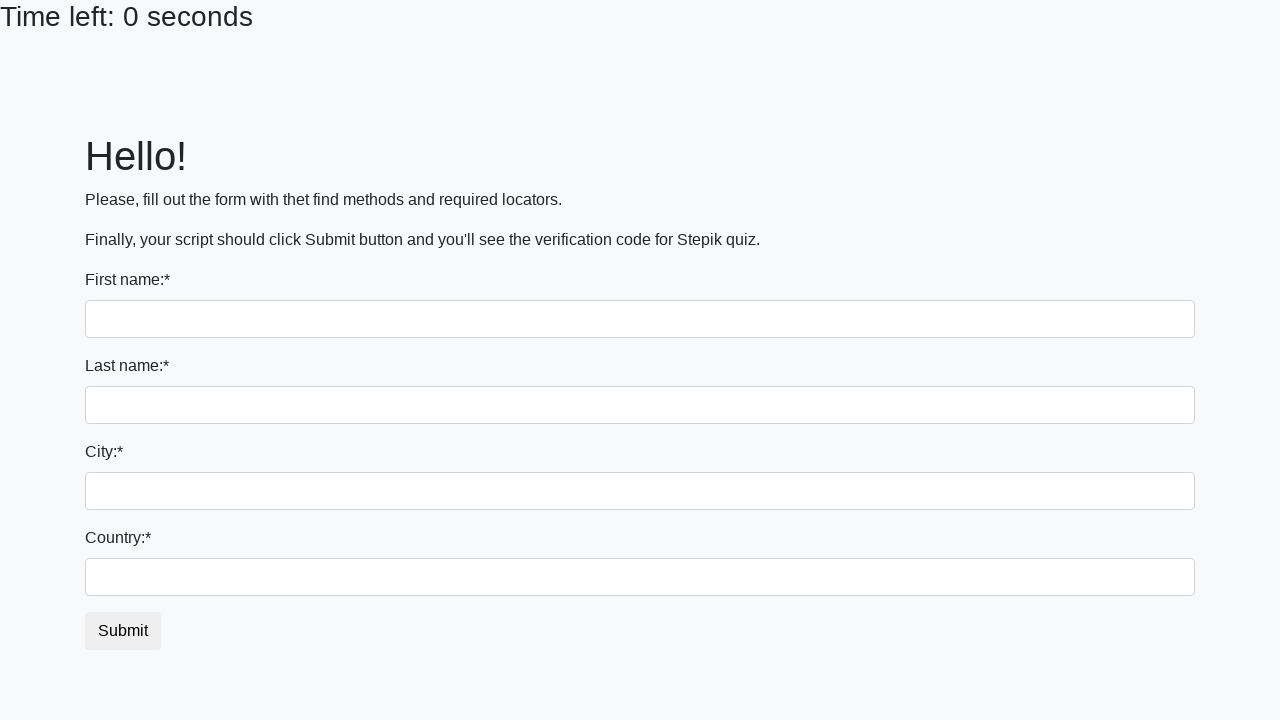